Tests text box form by filling in full name, email, current address, and permanent address fields, then submits the form and verifies the current address appears in the results.

Starting URL: https://demoqa.com/text-box

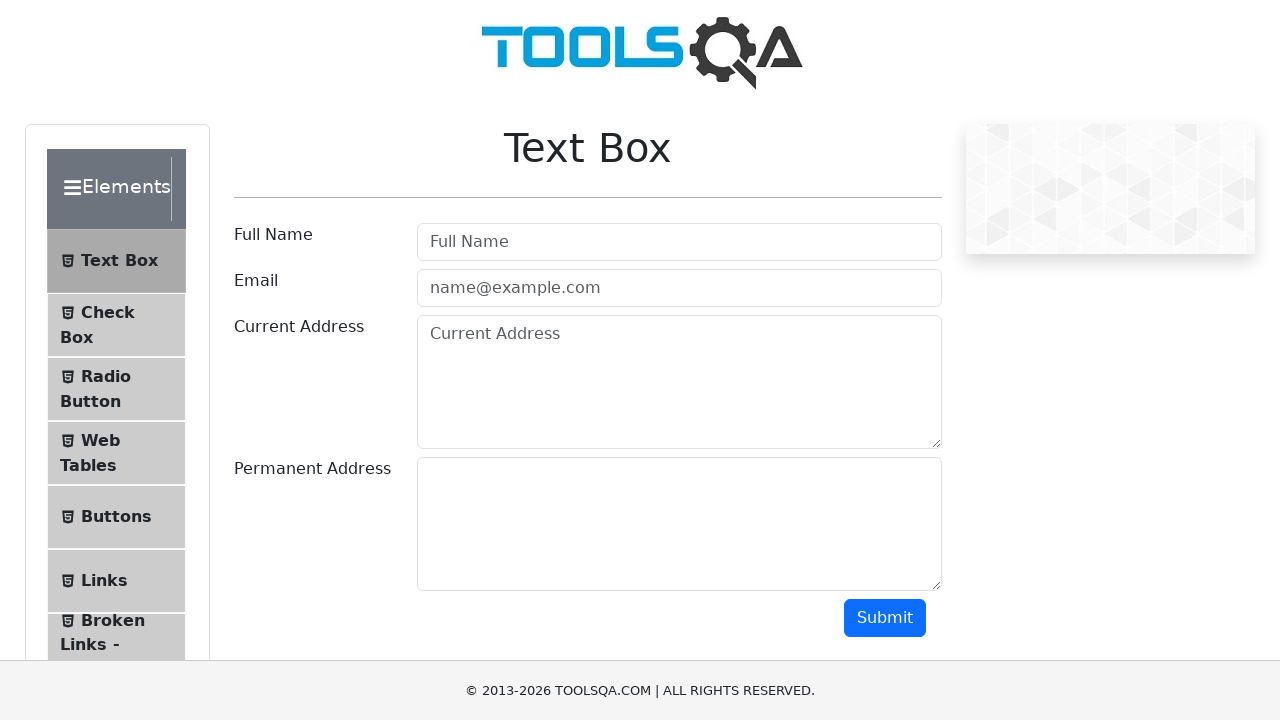

Scrolled down the page using PageDown
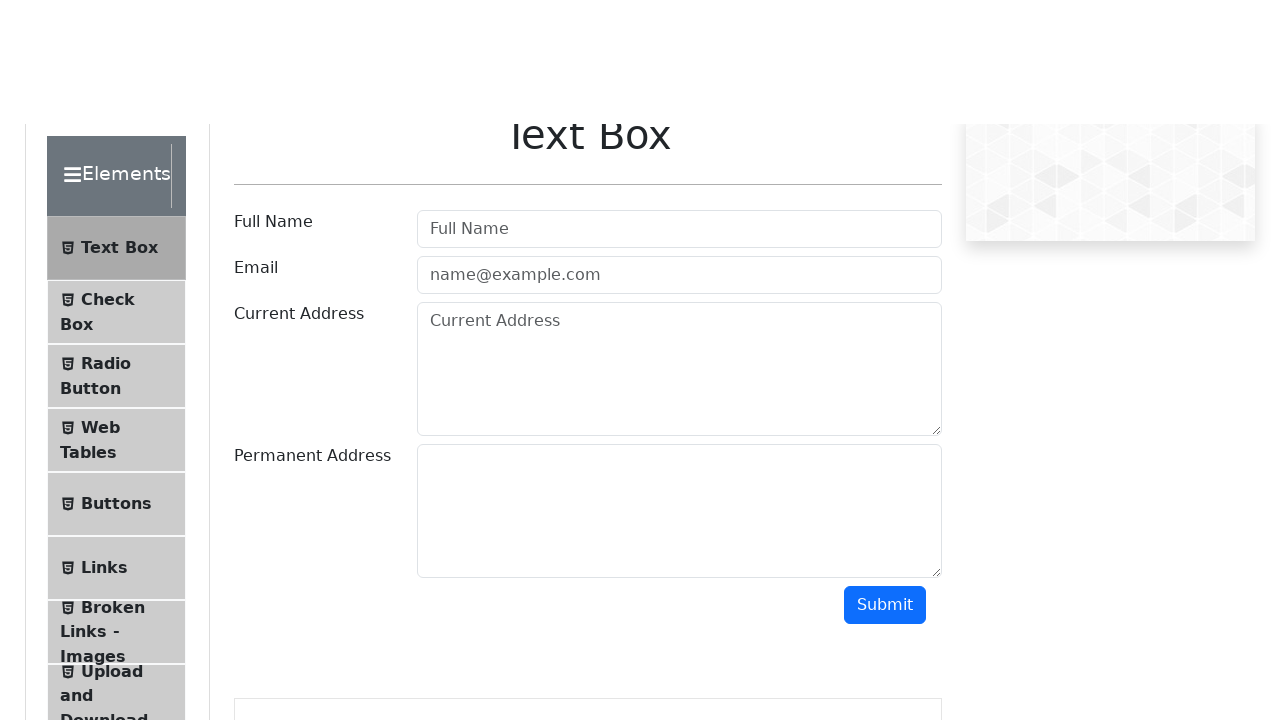

Filled full name field with 'Name Full' on #userName
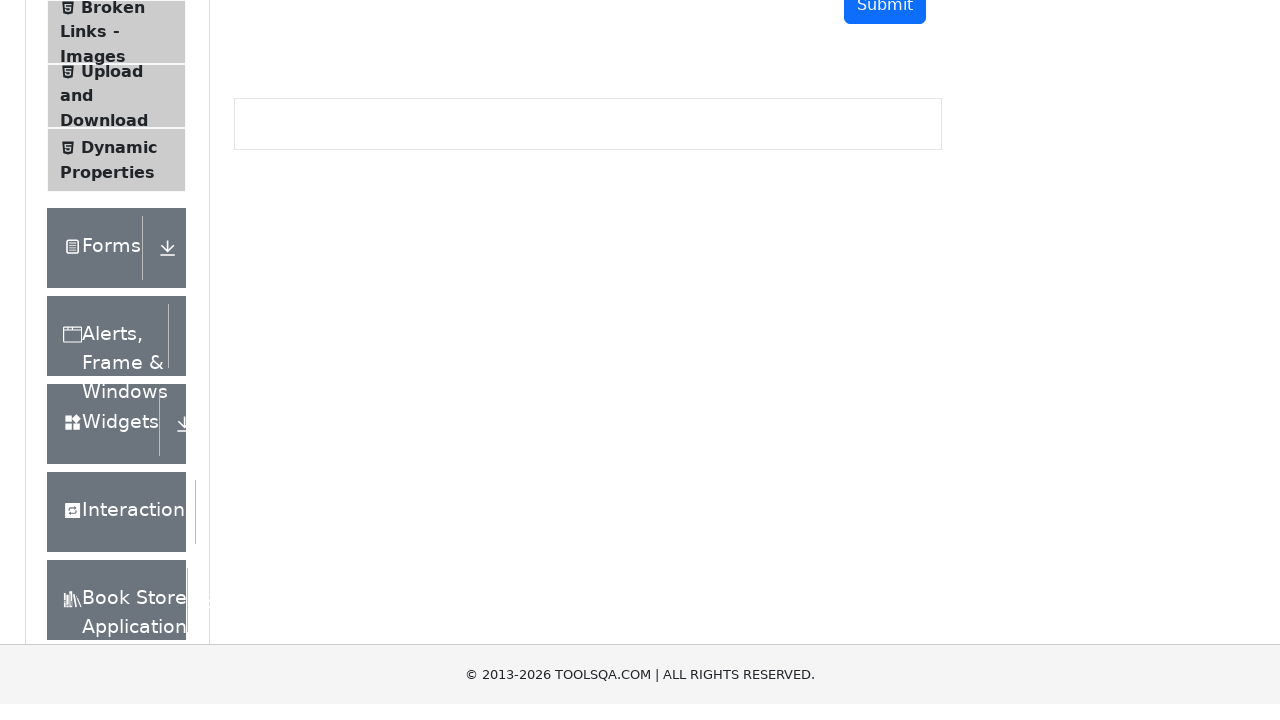

Filled email field with 'email@gmail.com' on #userEmail
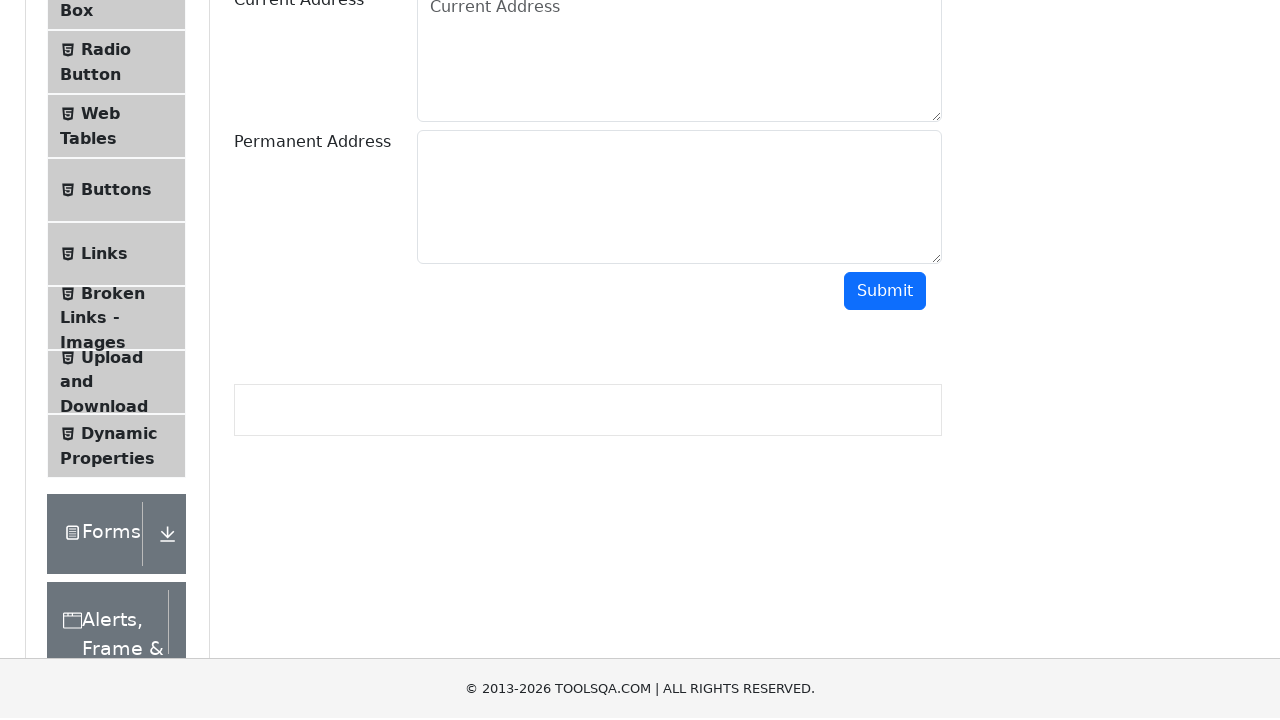

Filled current address field with 'Svitrigailos' on #currentAddress
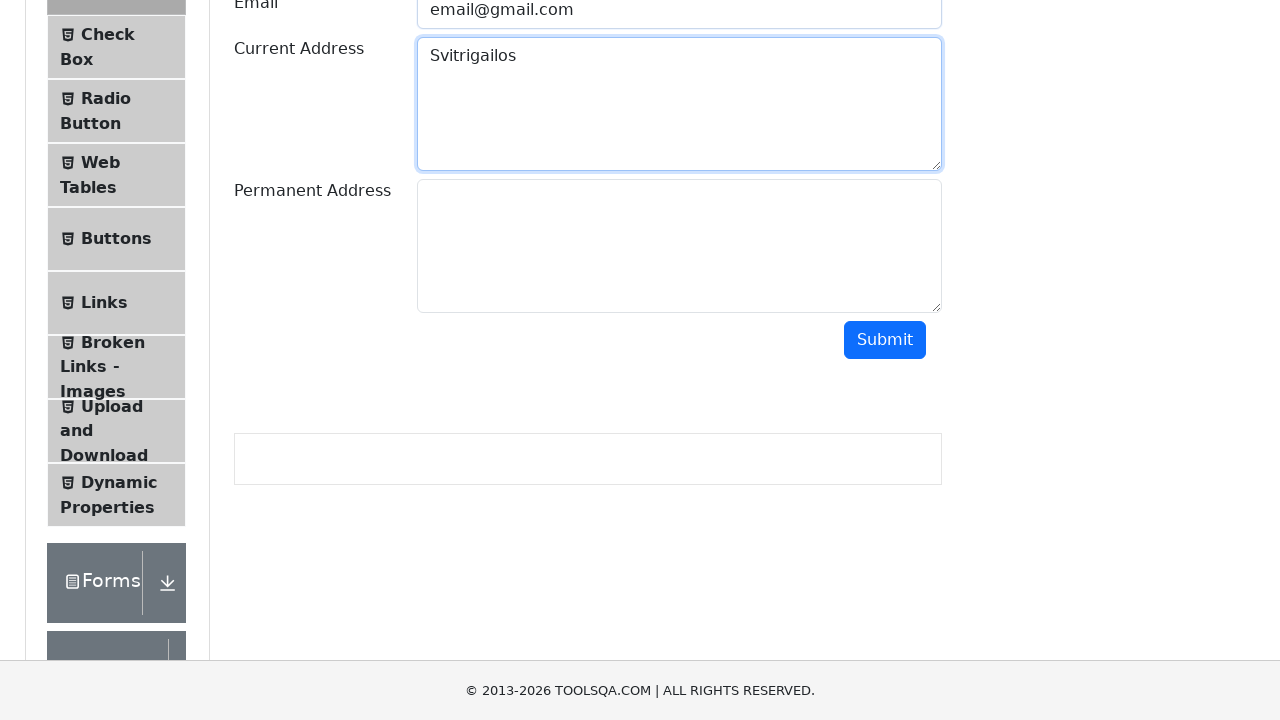

Filled permanent address field with 'Gostauto' on #permanentAddress
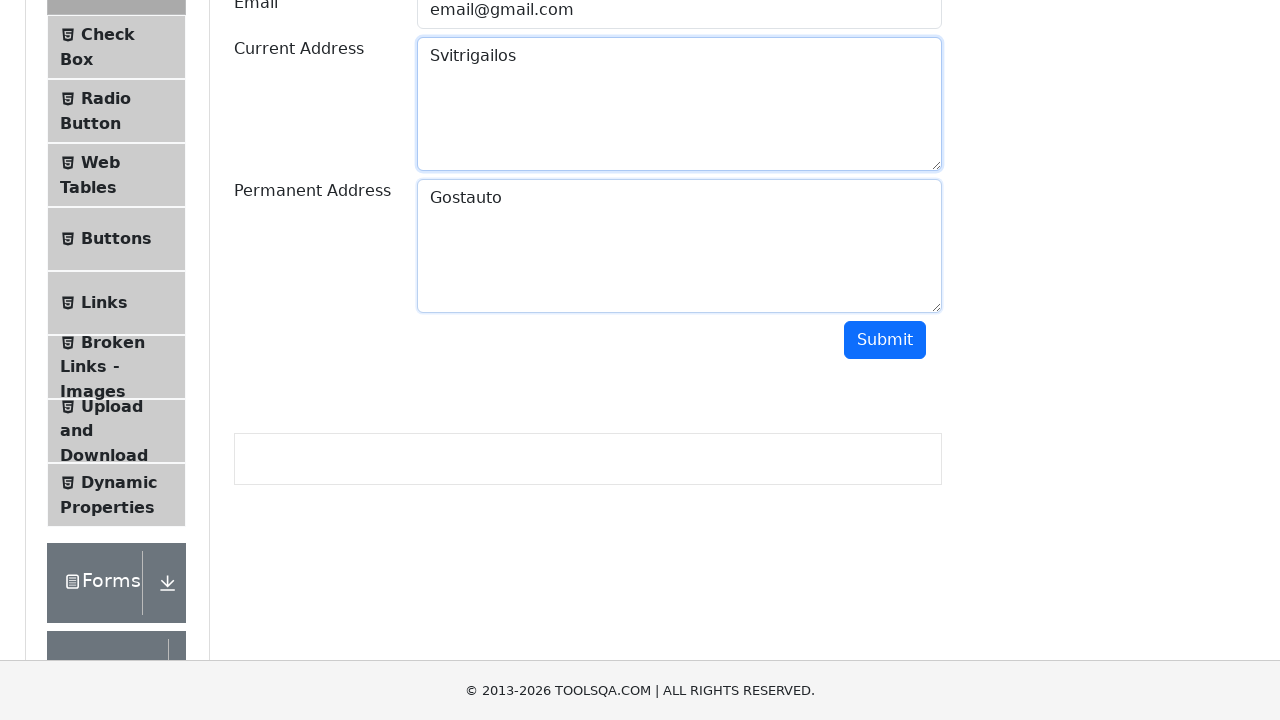

Scrolled submit button into view
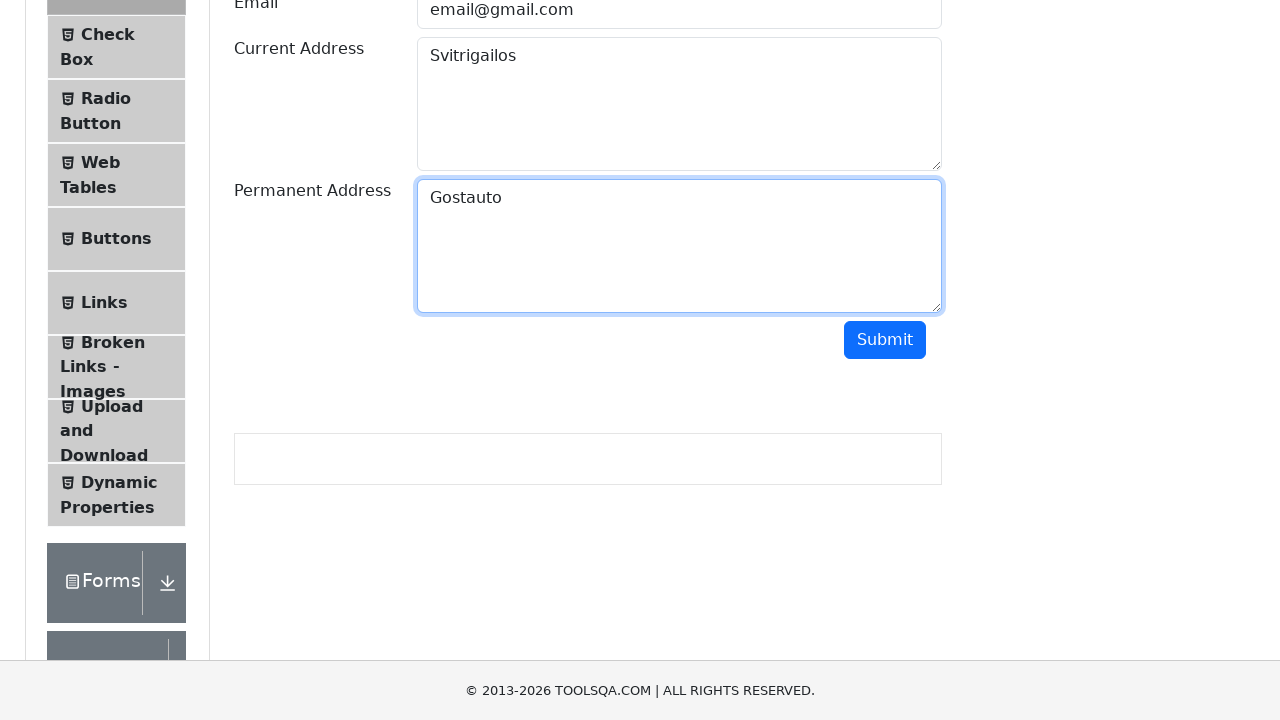

Clicked submit button to submit the form at (885, 340) on #submit
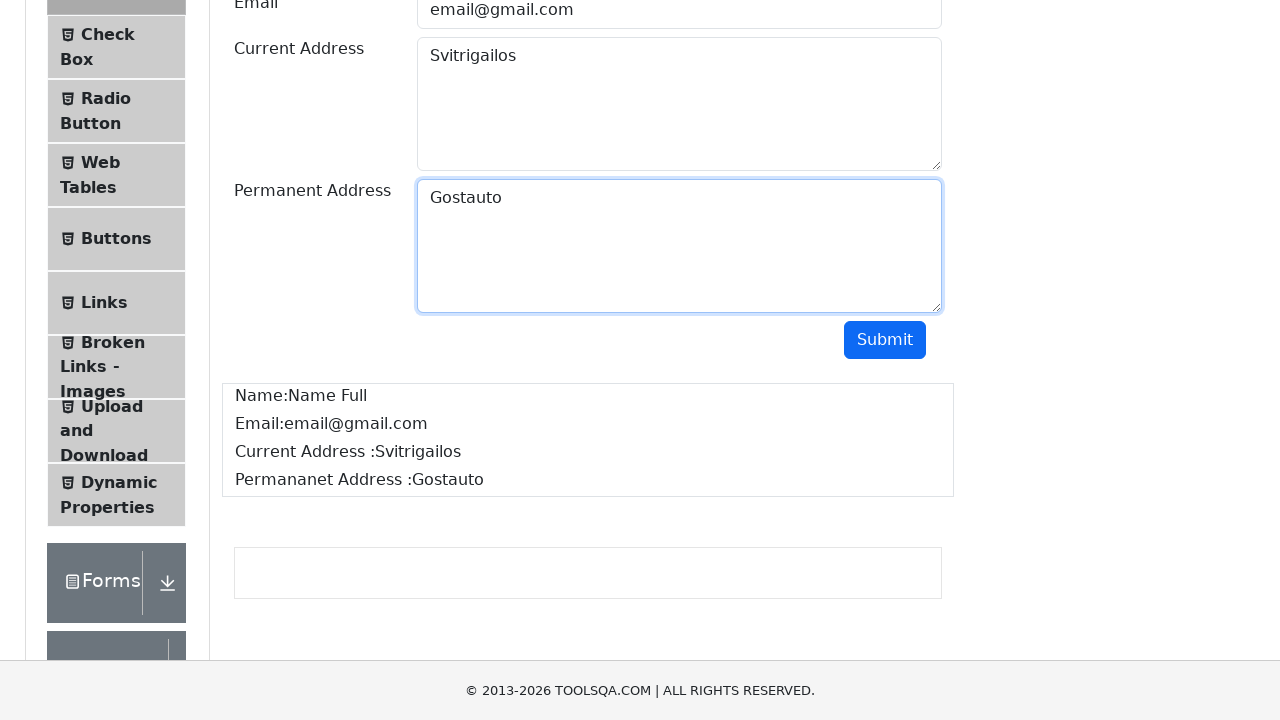

Waited for current address result to appear
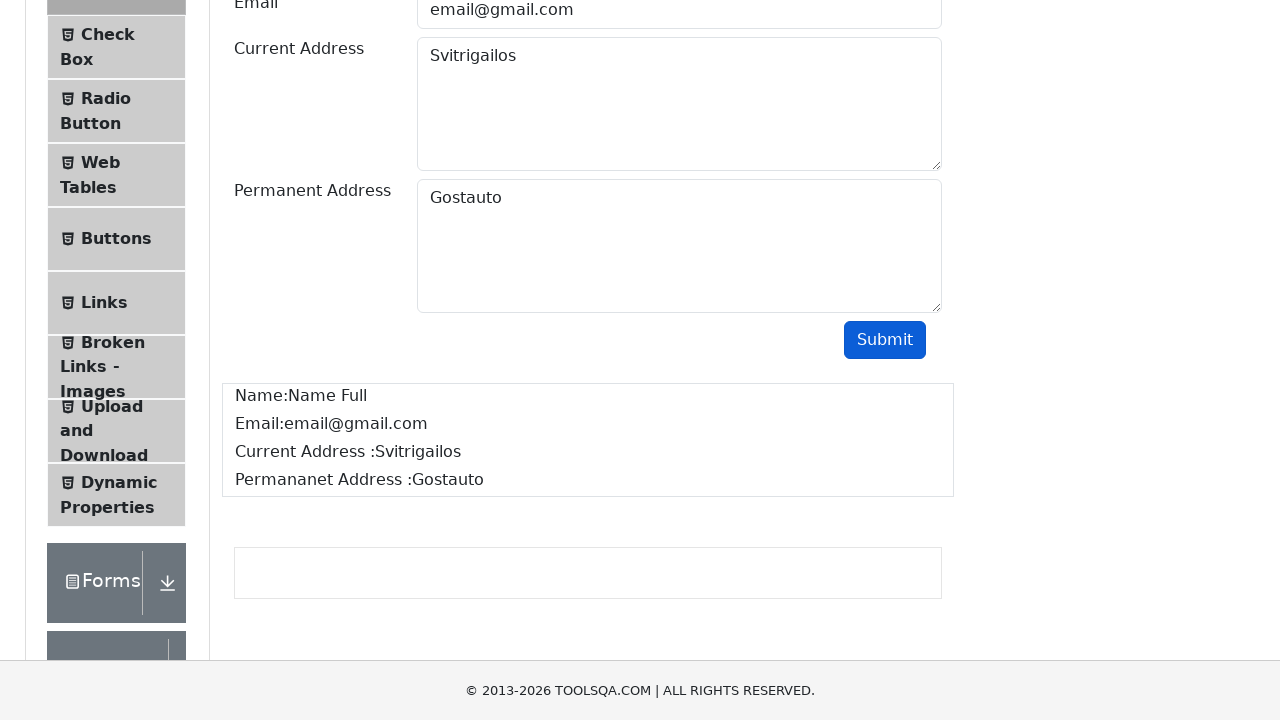

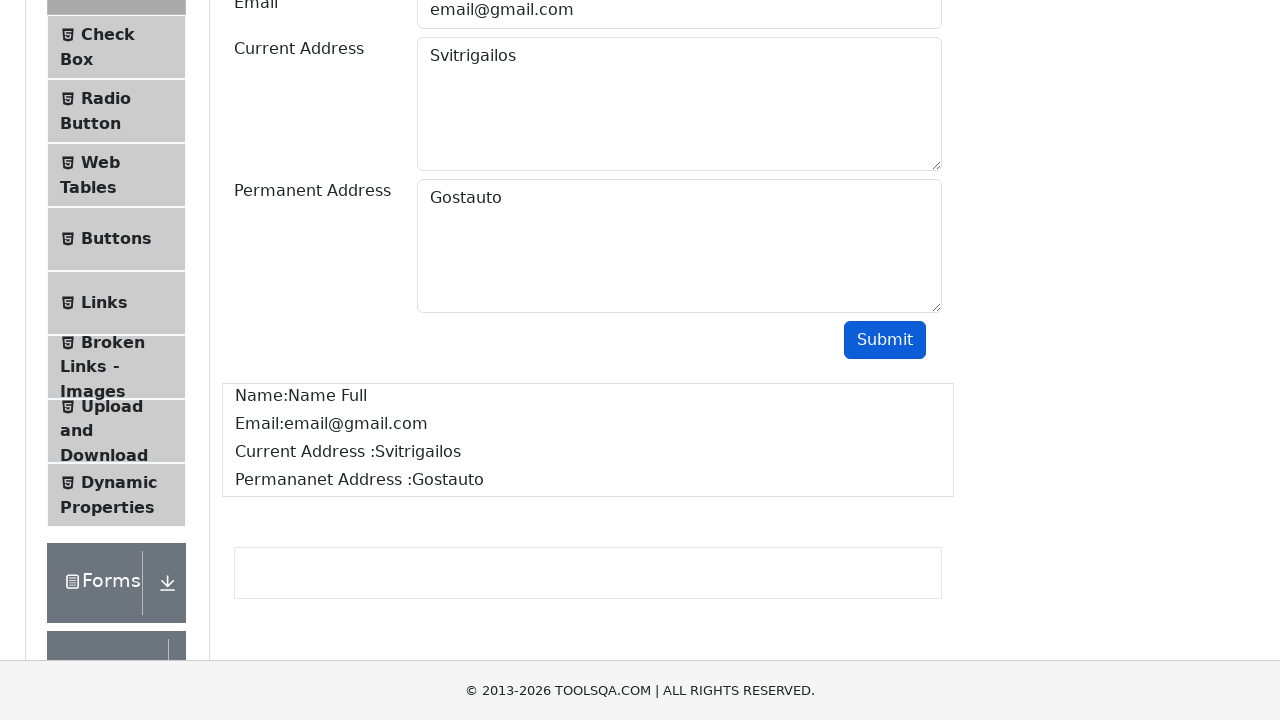